Tests JavaScript prompt alert handling by clicking the prompt button, entering text, and accepting the alert

Starting URL: https://the-internet.herokuapp.com/javascript_alerts

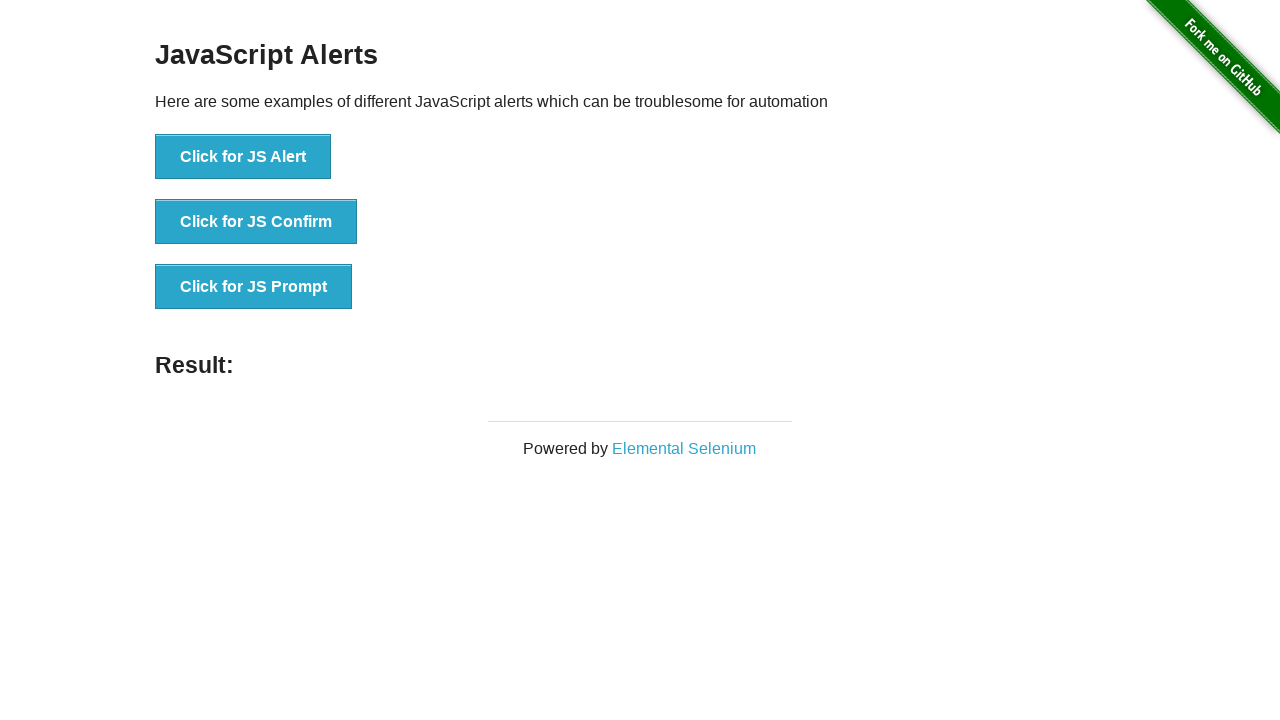

Clicked the JS Prompt button to trigger the alert at (254, 287) on xpath=//button[.='Click for JS Prompt']
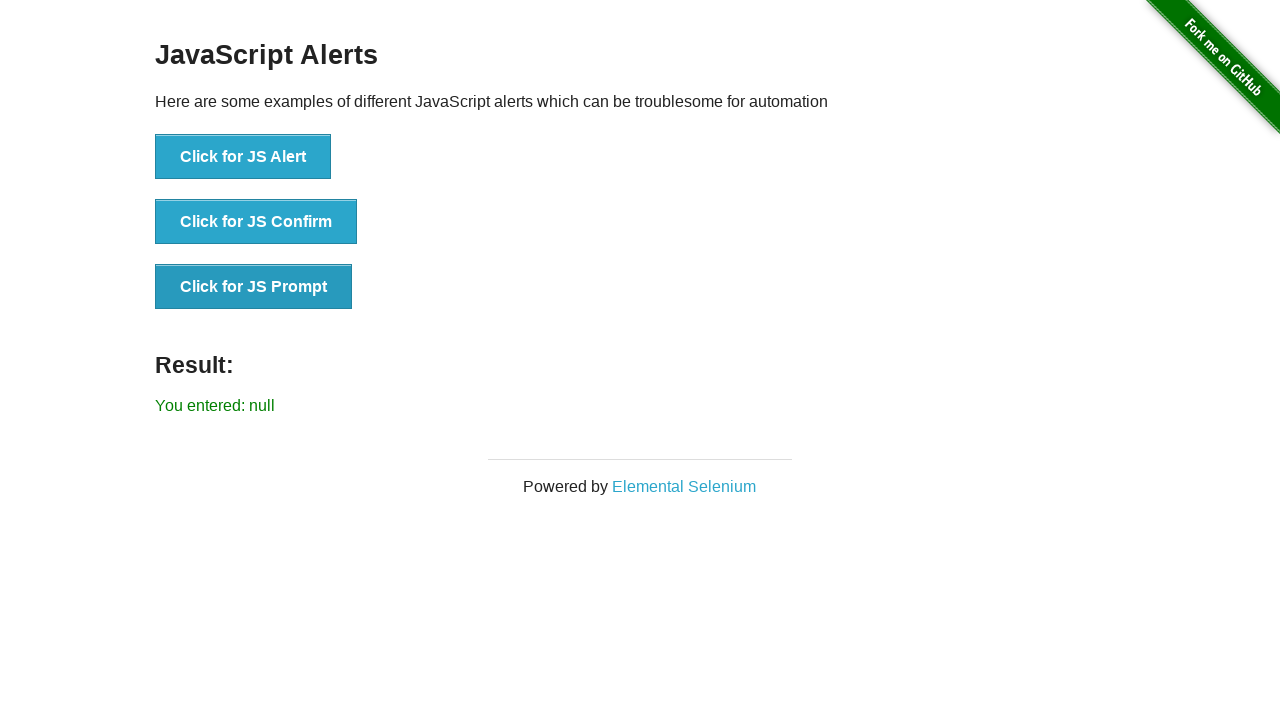

Set up dialog handler to accept prompt with text 'Hey there'
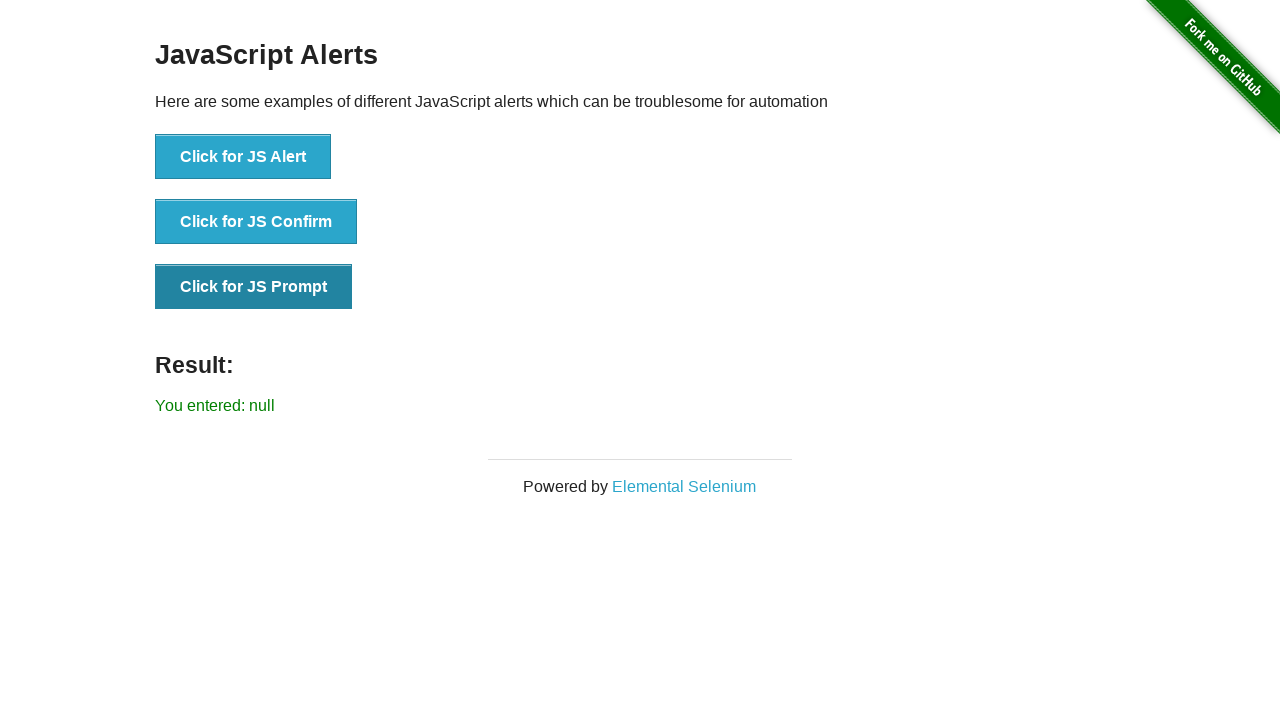

Clicked the JS Prompt button and accepted the alert with text input at (254, 287) on xpath=//button[.='Click for JS Prompt']
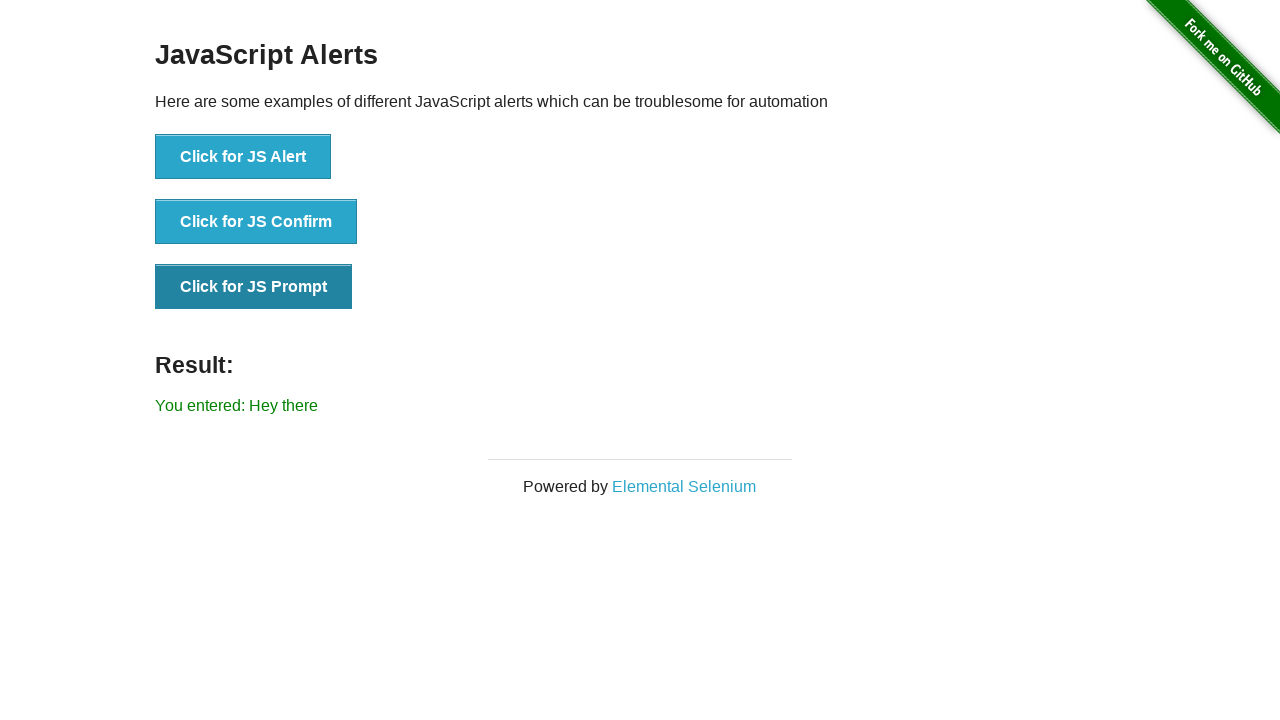

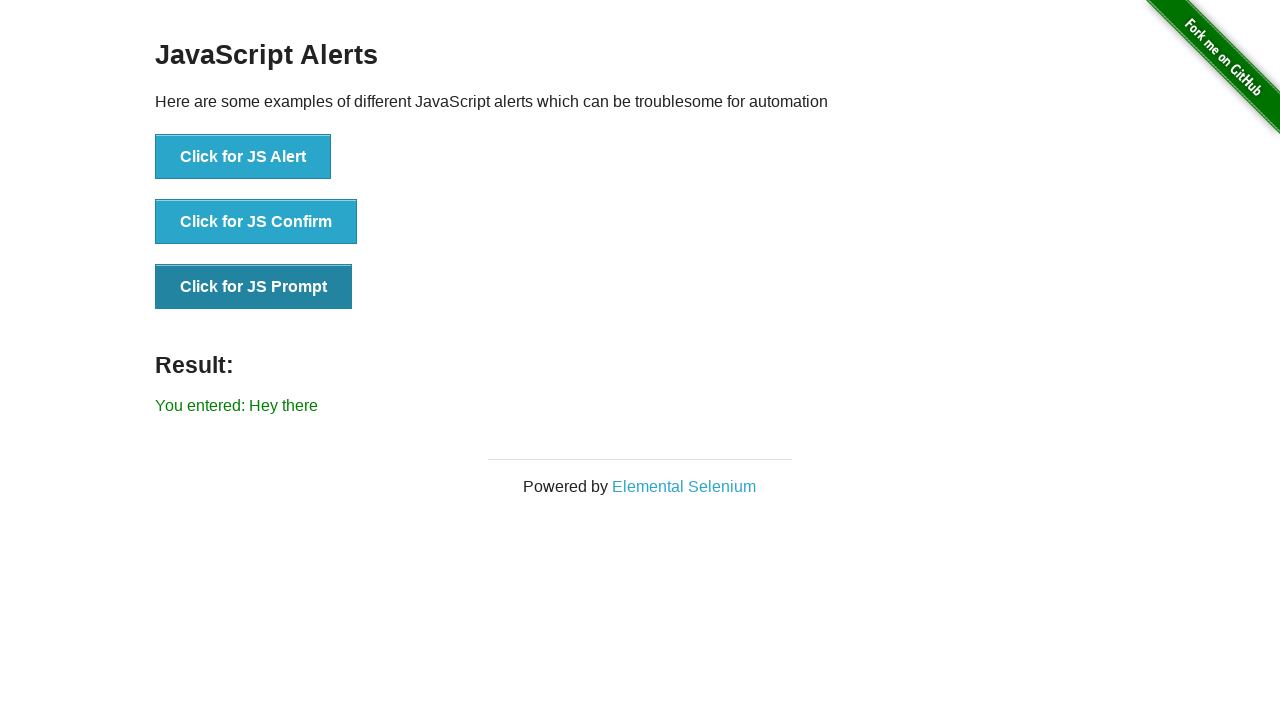